Tests mouse interactions on a practice automation site by scrolling to an element and performing a drag-and-drop operation

Starting URL: https://testautomationpractice.blogspot.com/

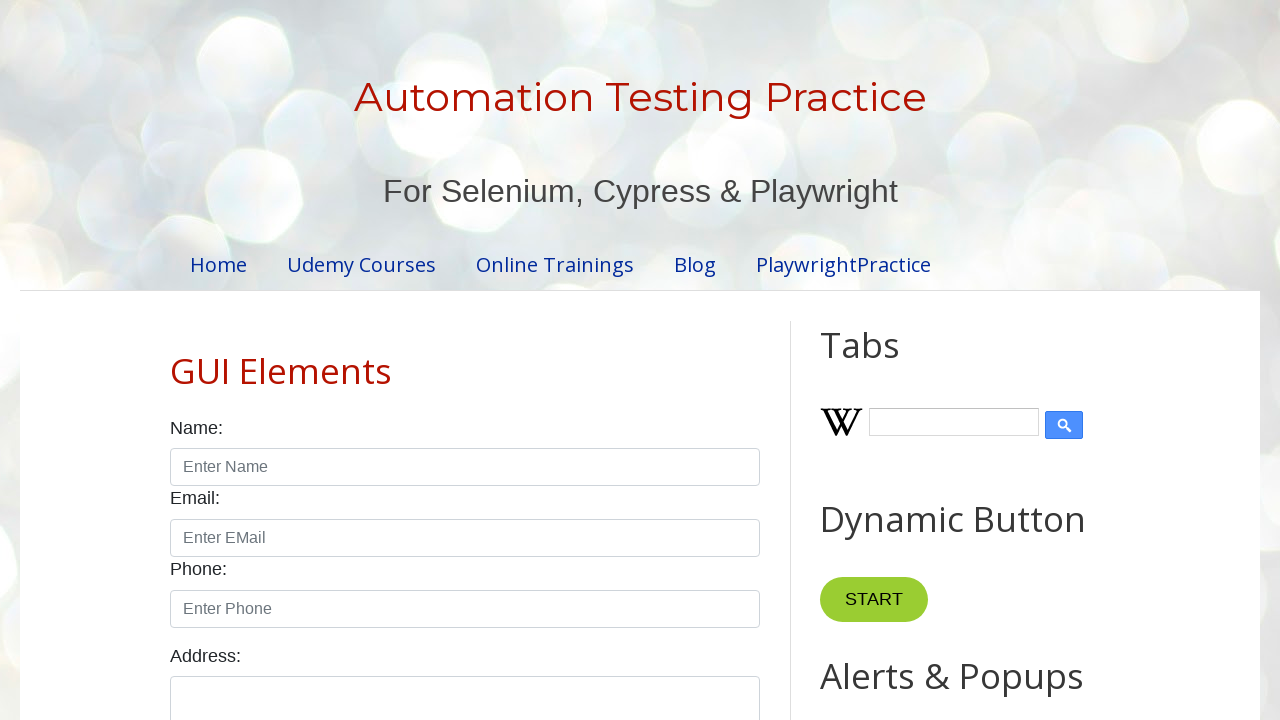

Scrolled to text field element (#field2)
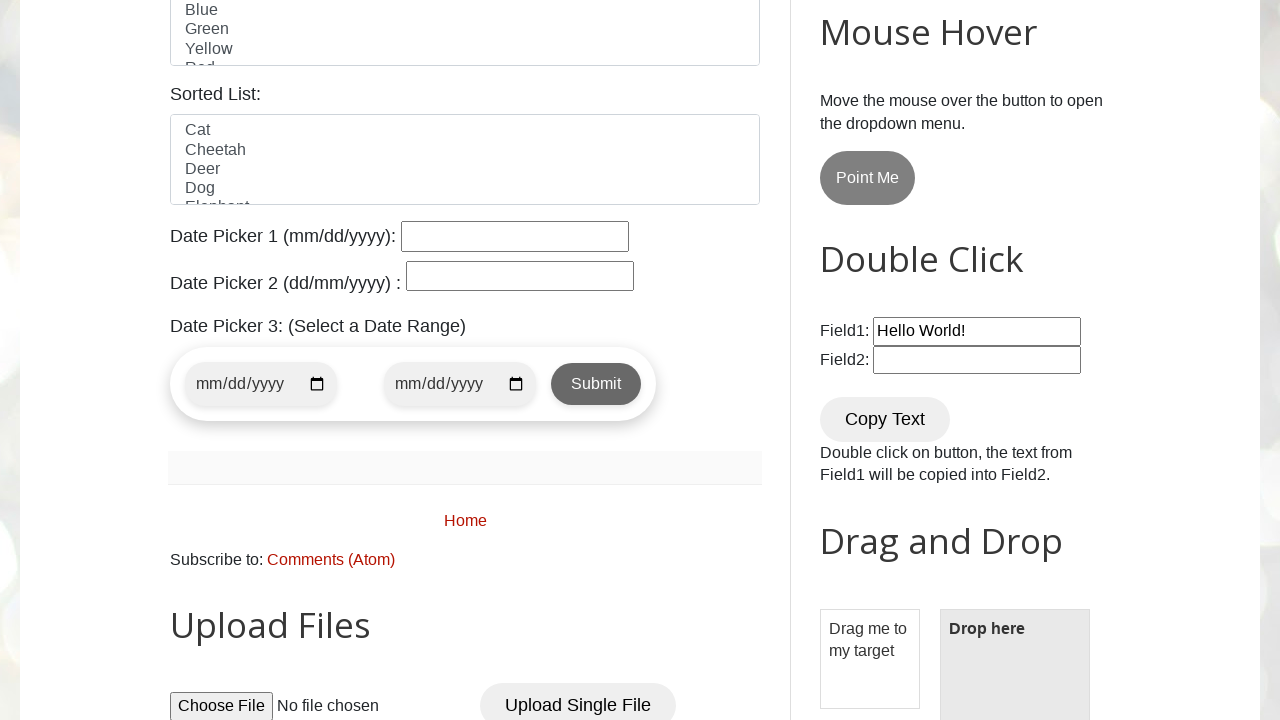

Located draggable element (#draggable)
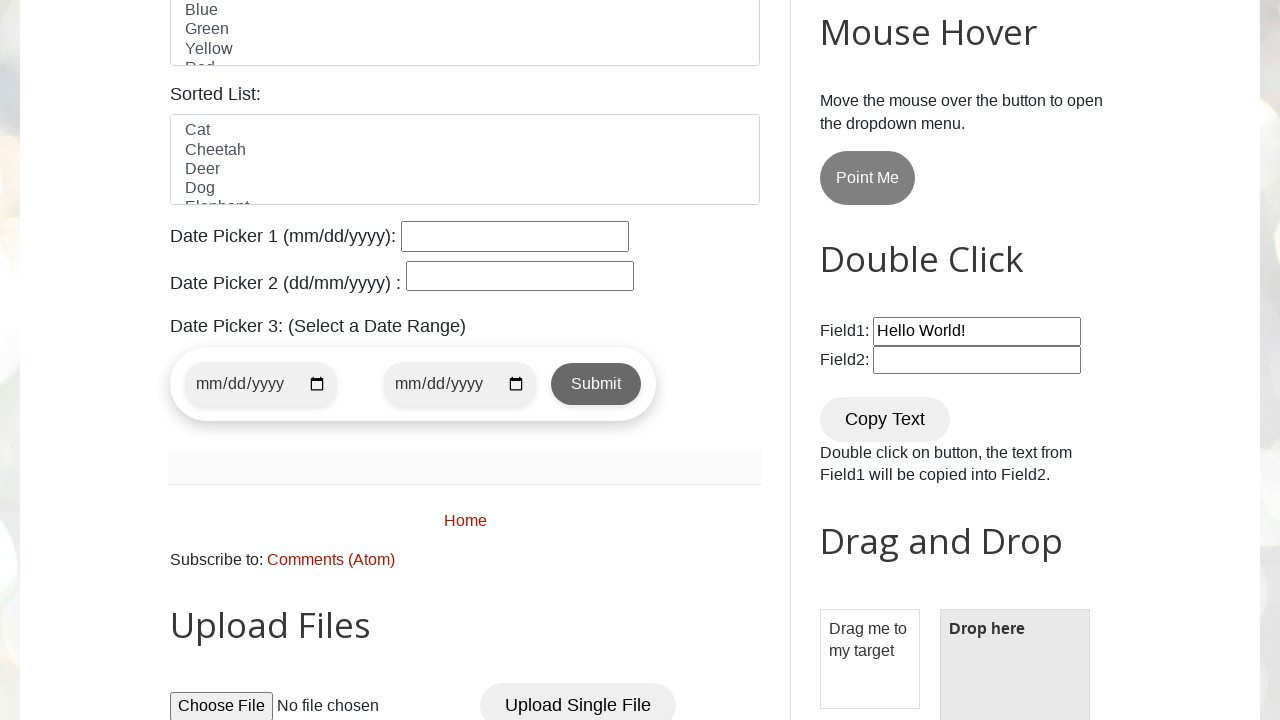

Located droppable element (#droppable)
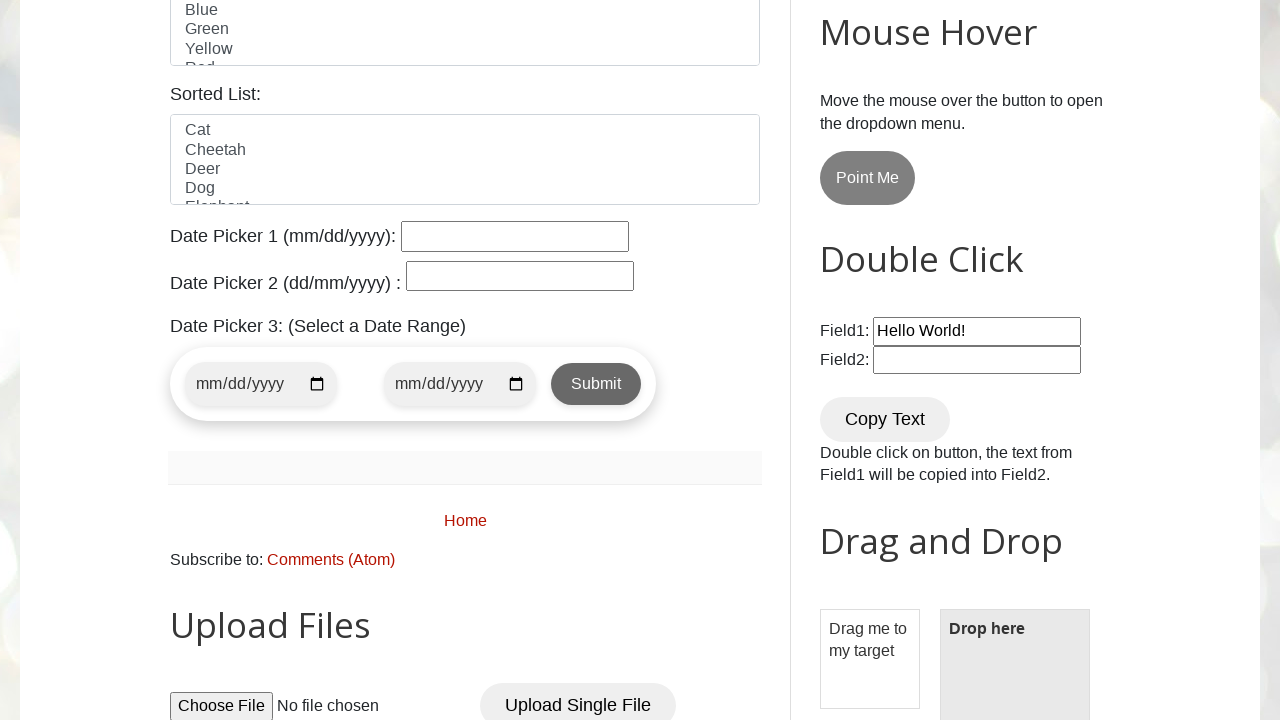

Performed drag and drop operation from draggable to droppable element at (1015, 645)
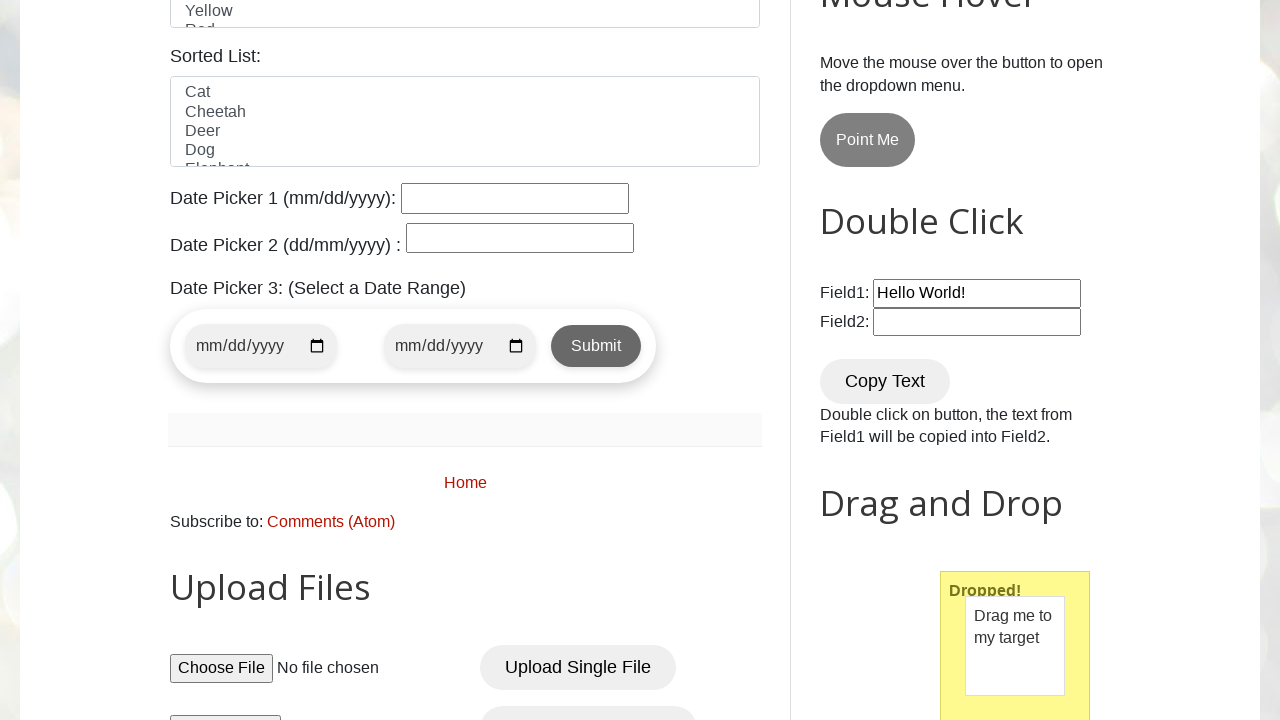

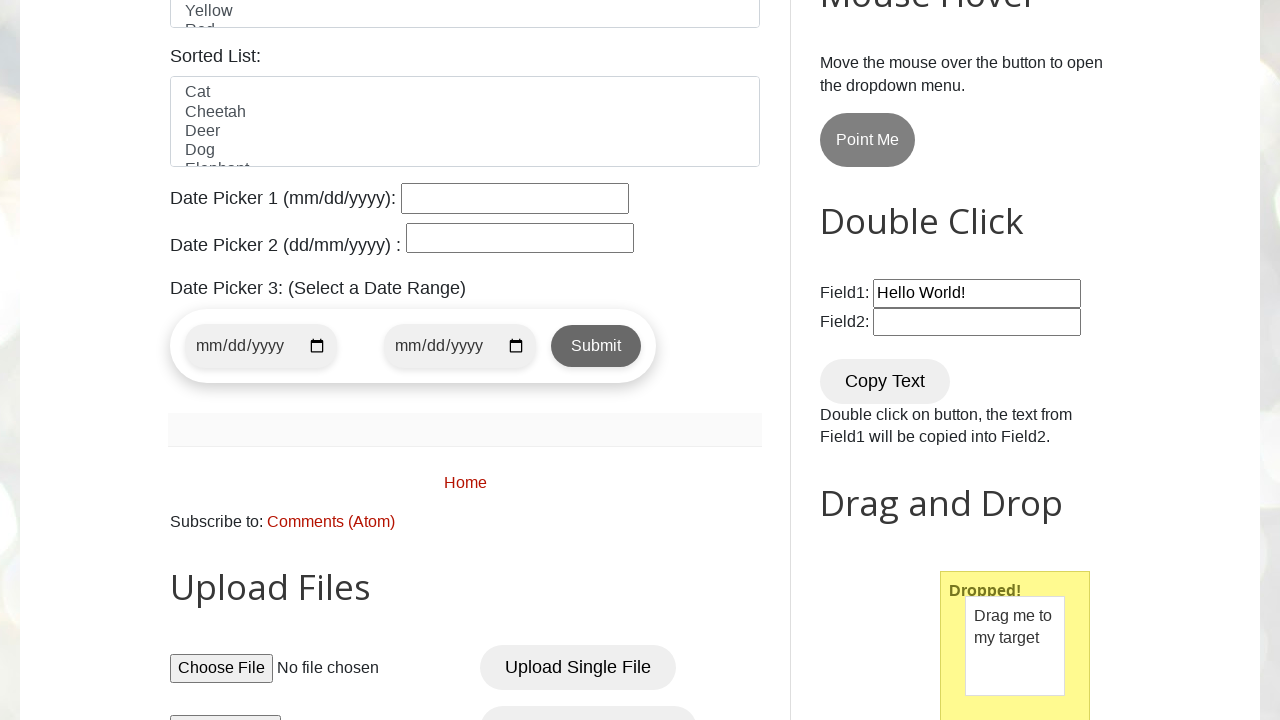